Tests the GreenCart landing page by searching for a product using a short name and extracting the product name from the search results

Starting URL: https://rahulshettyacademy.com/seleniumPractise/#/

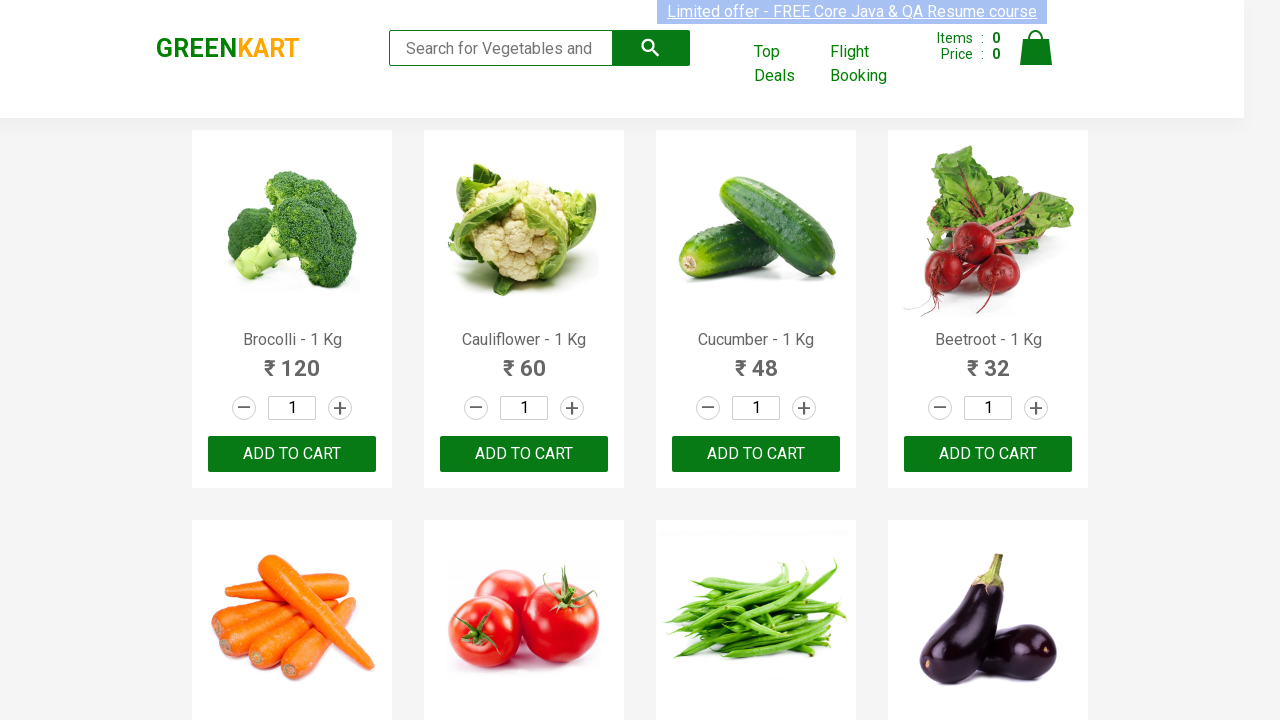

Waited for page to load (networkidle state)
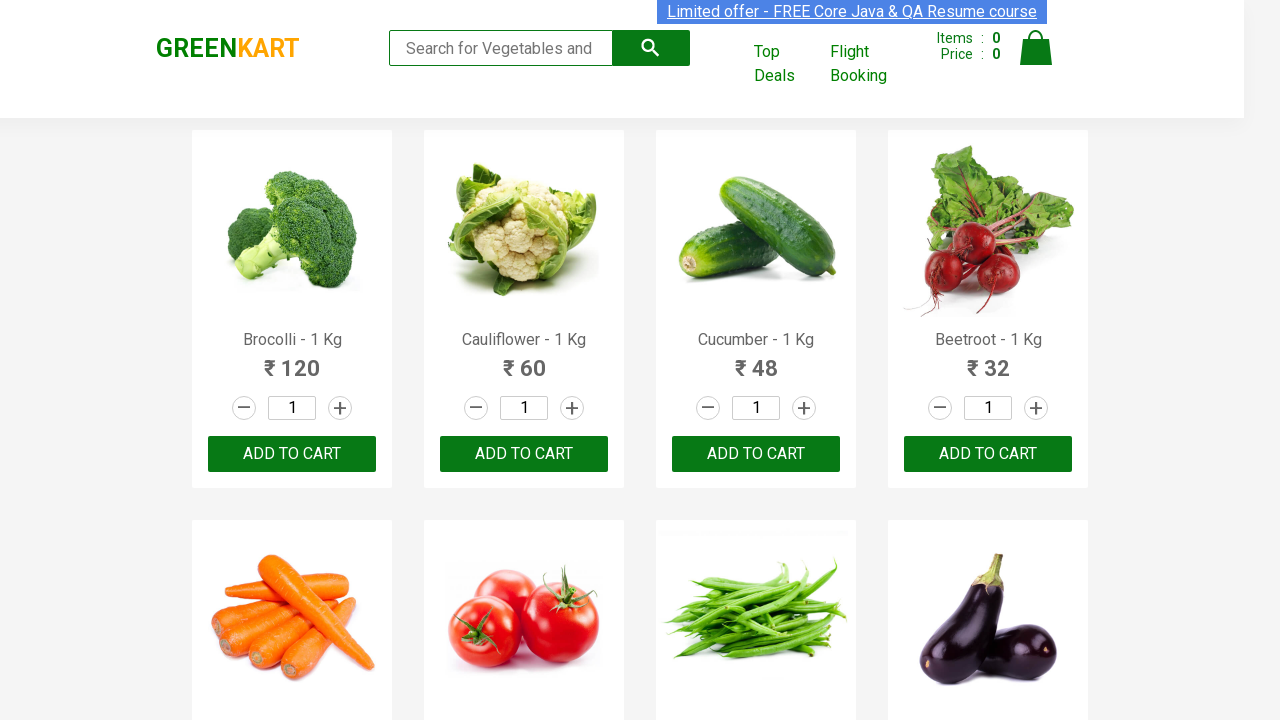

Filled search field with 'Tom' on input[type='search']
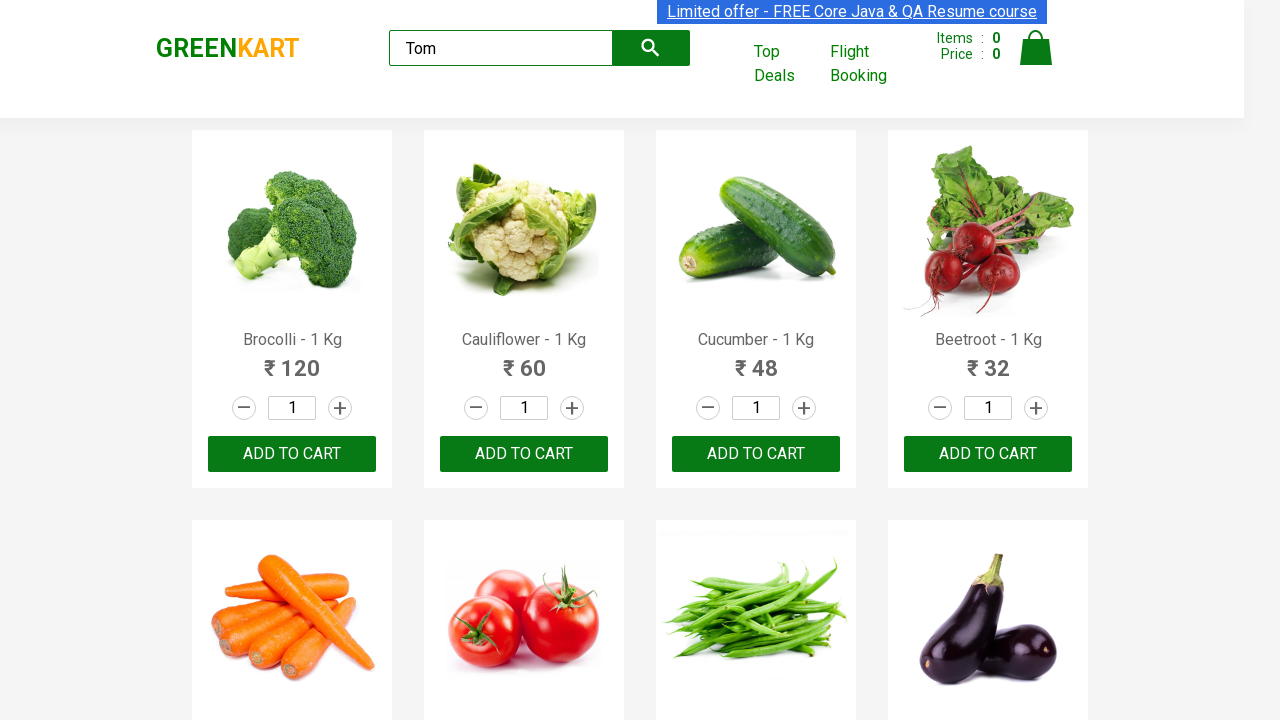

Search results appeared with product names
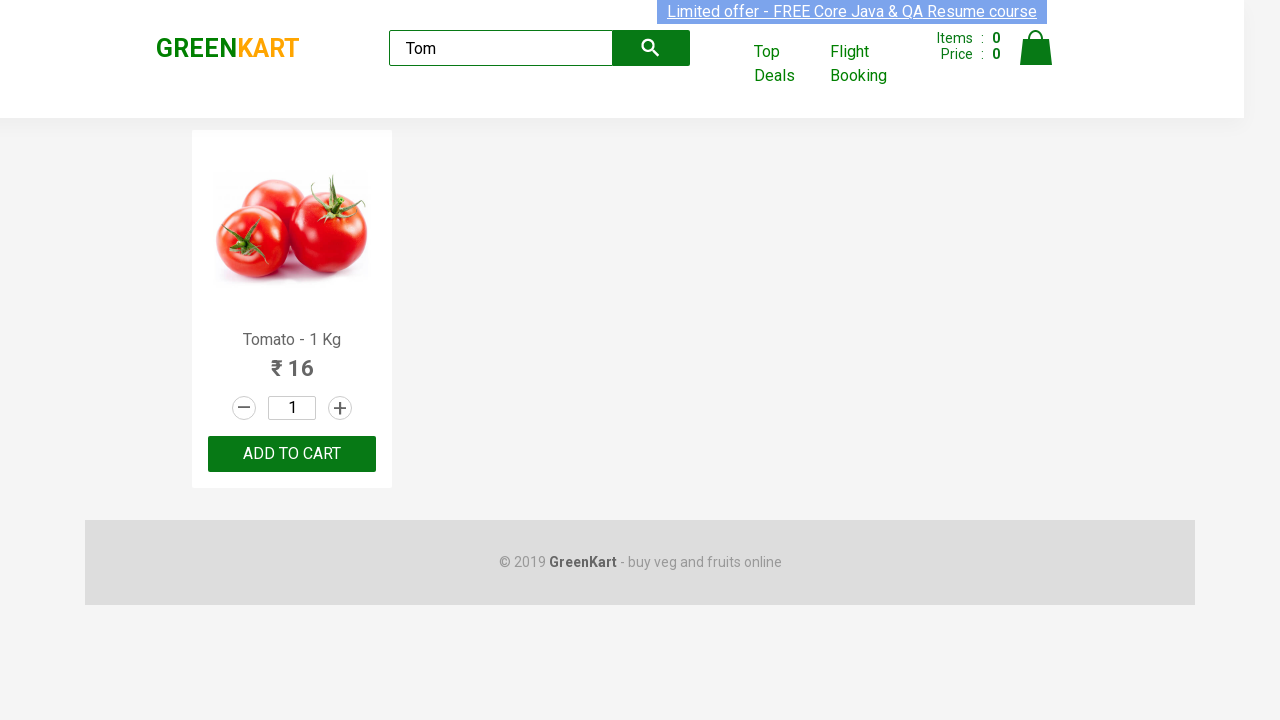

Extracted product name from search results: Tomato
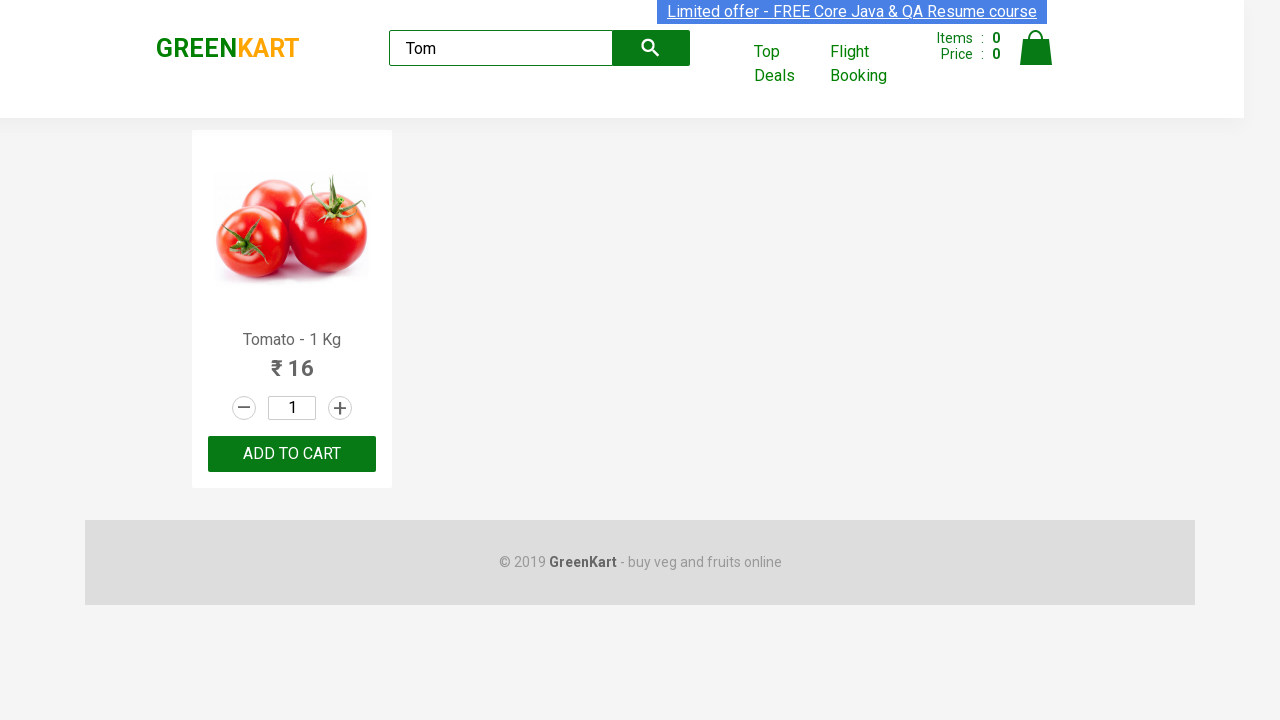

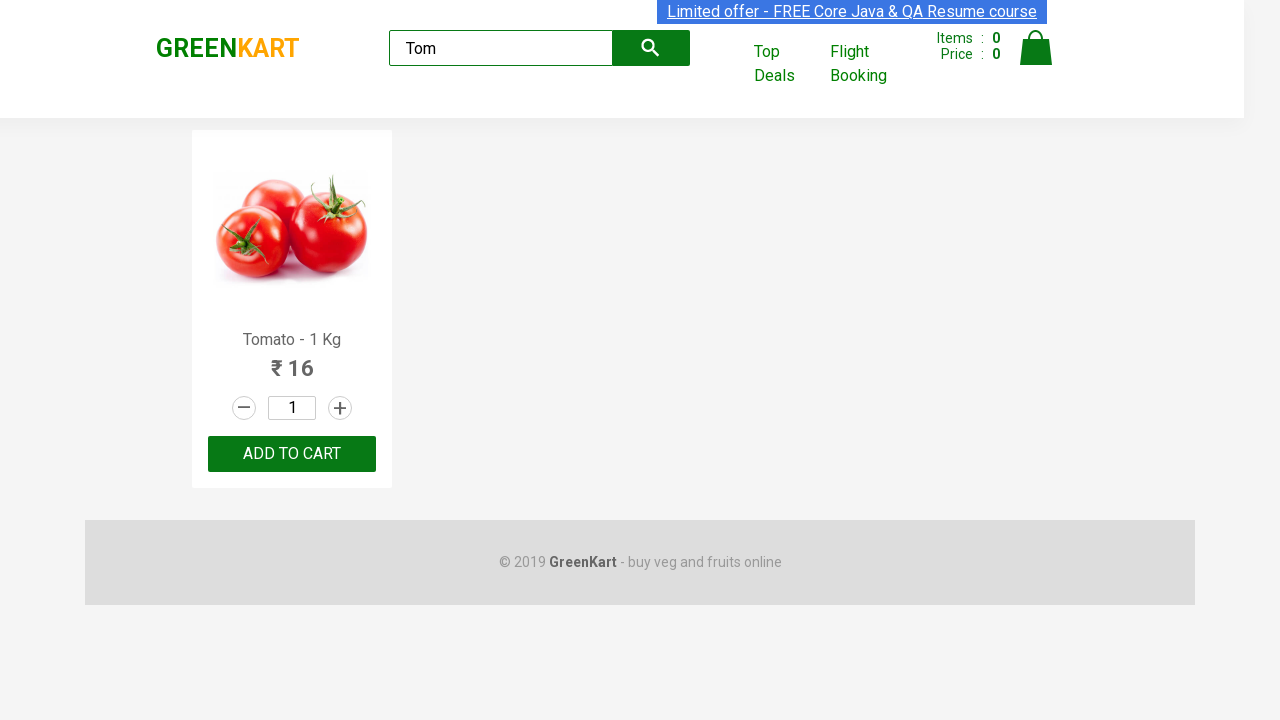